Tests the registration form by filling in first name and last name fields using Selenium Actions class, then clicking the continue/submit button.

Starting URL: https://naveenautomationlabs.com/opencart/index.php?route=account/register

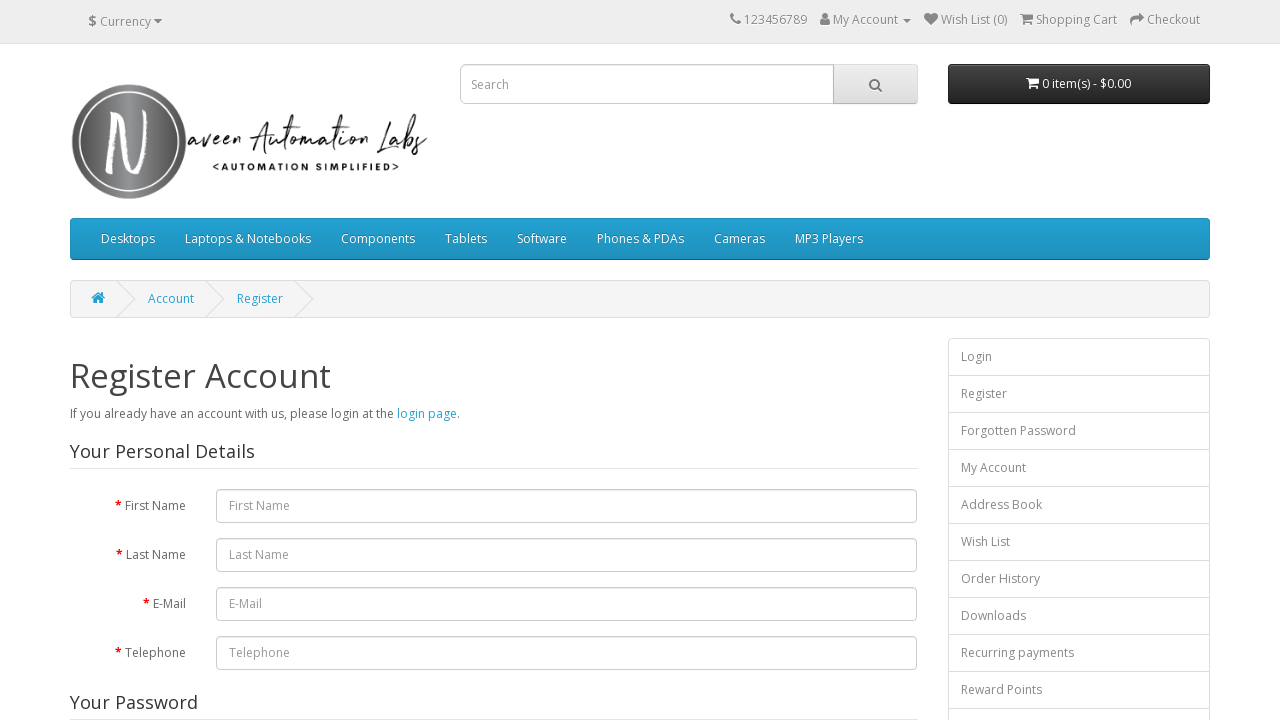

Filled first name field with 'Naveen' on #input-firstname
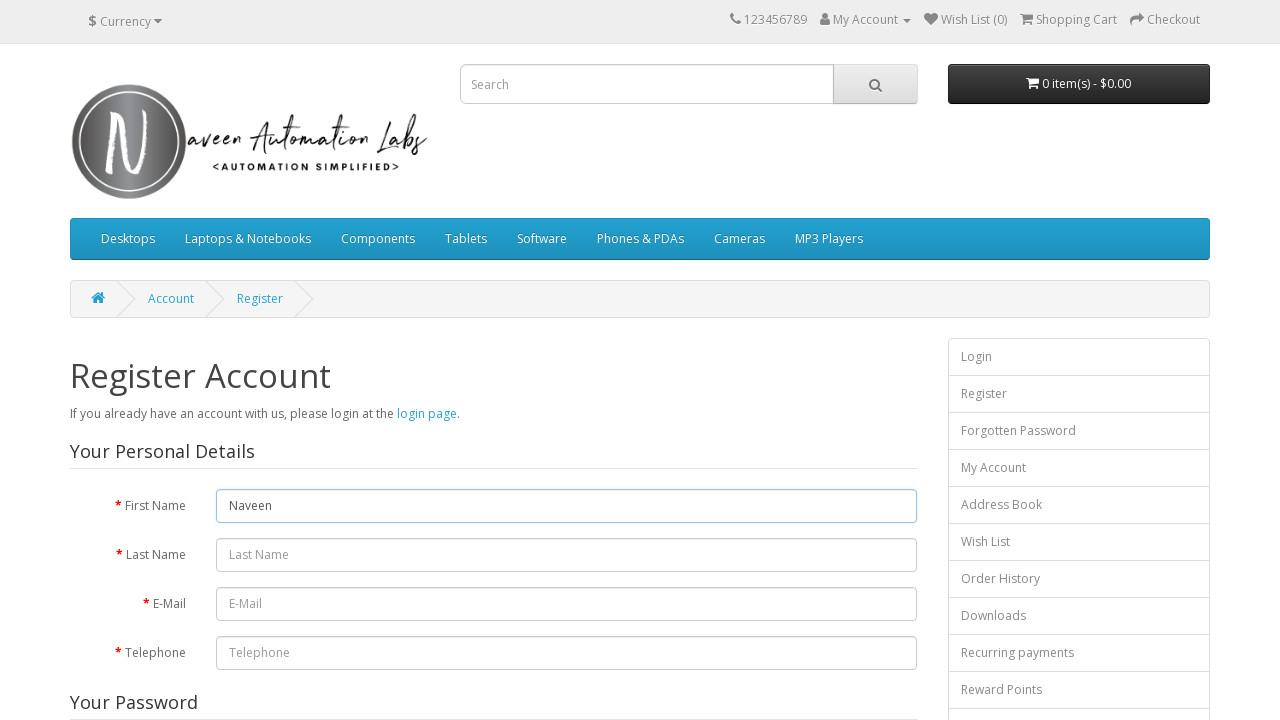

Filled last name field with 'Automation' on #input-lastname
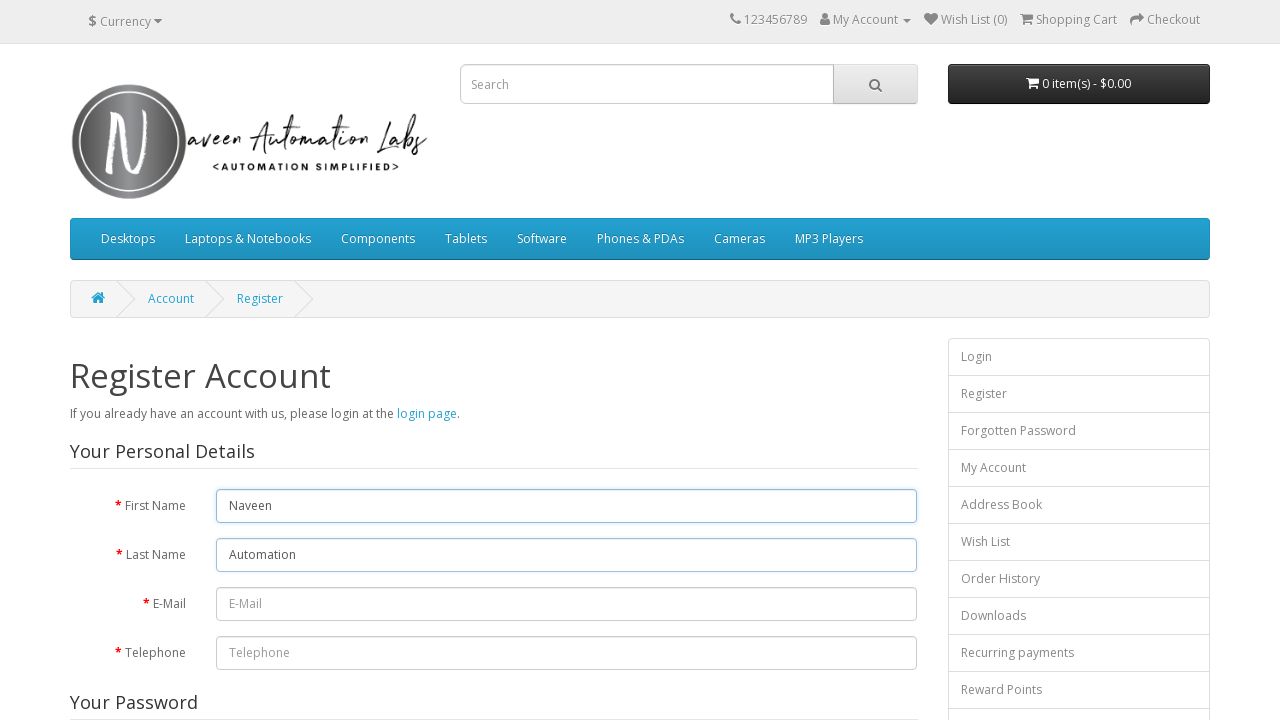

Clicked the continue/submit button at (879, 427) on input[type='submit']
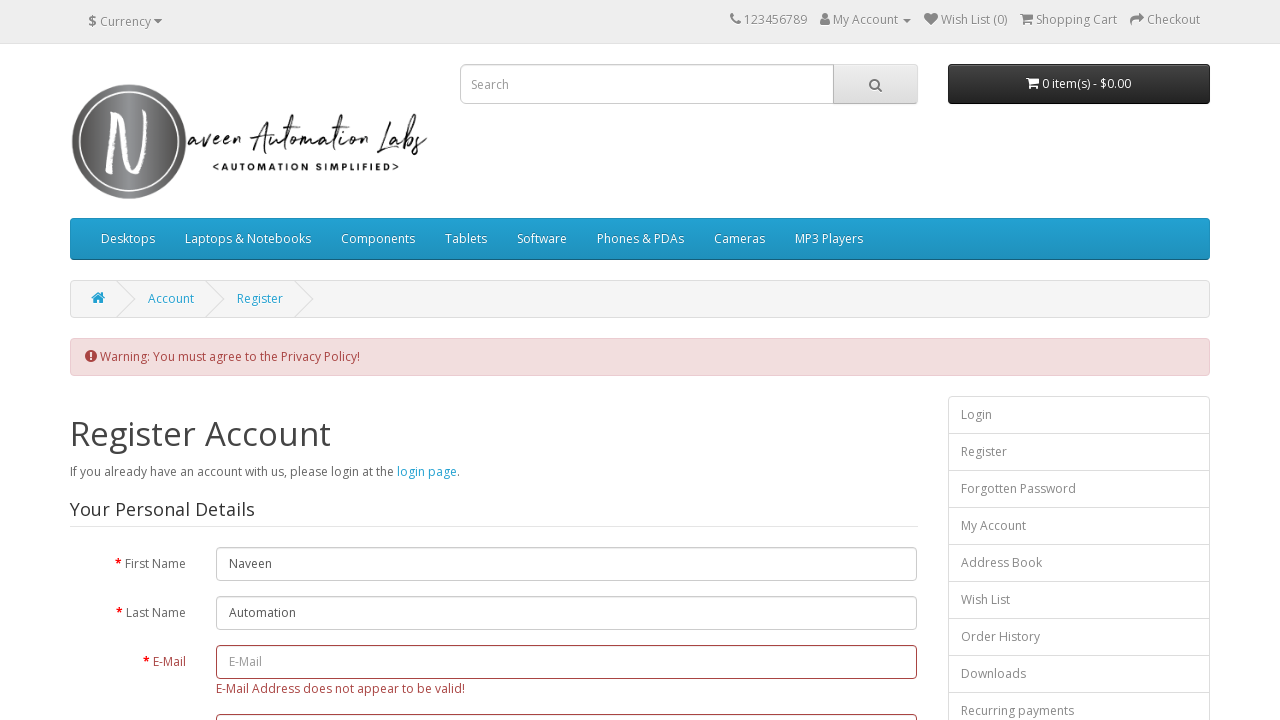

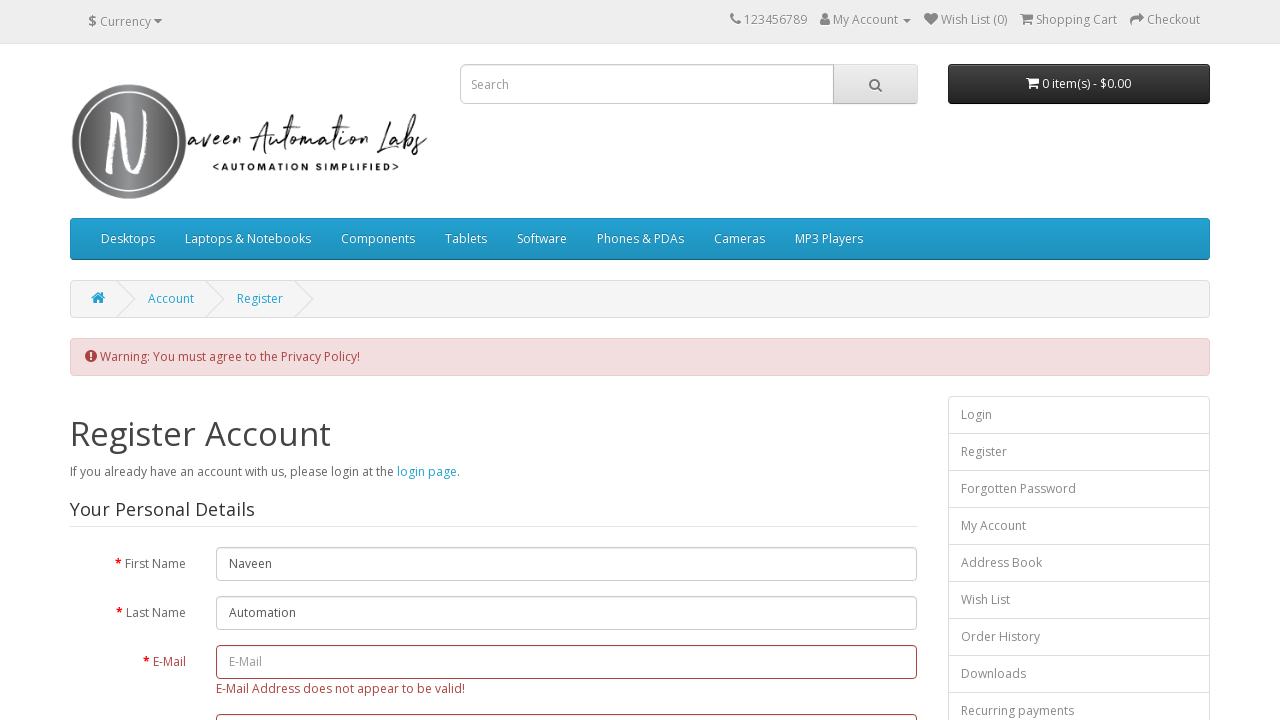